Tests GitHub search functionality by searching for a repository and verifying the Issues tab is present

Starting URL: https://github.com

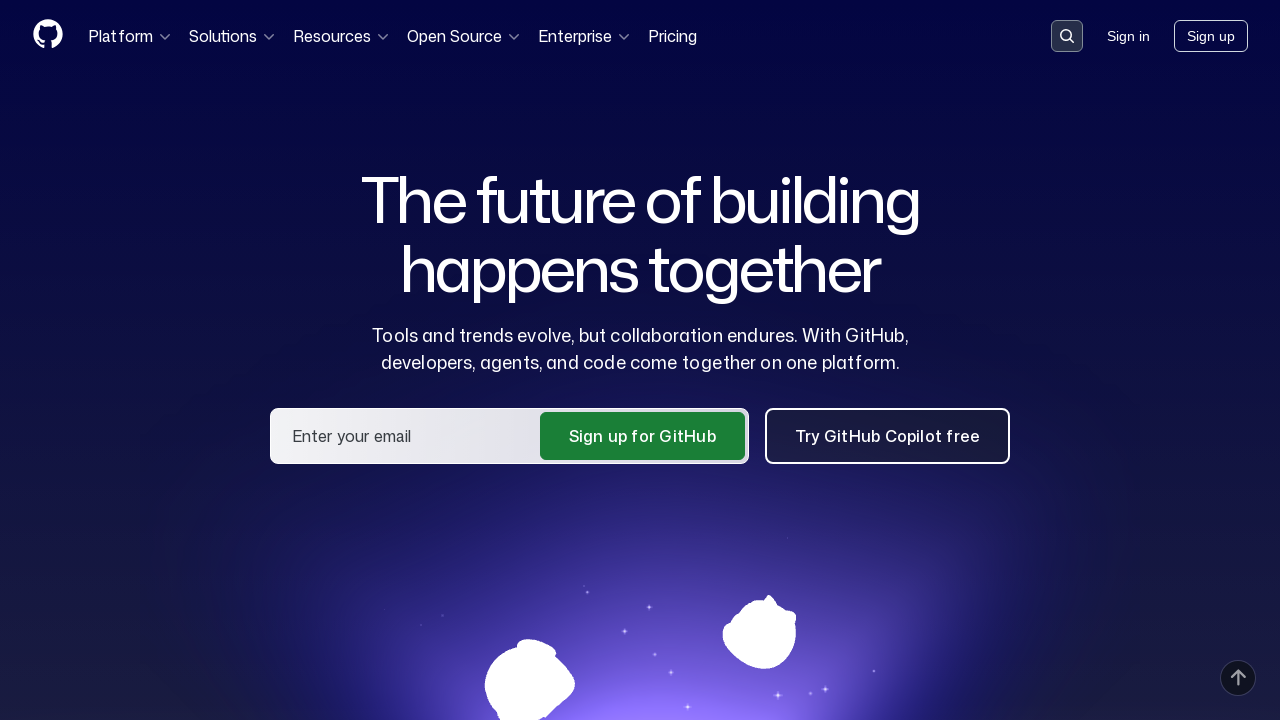

Clicked search button in header at (1067, 36) on .header-search-button
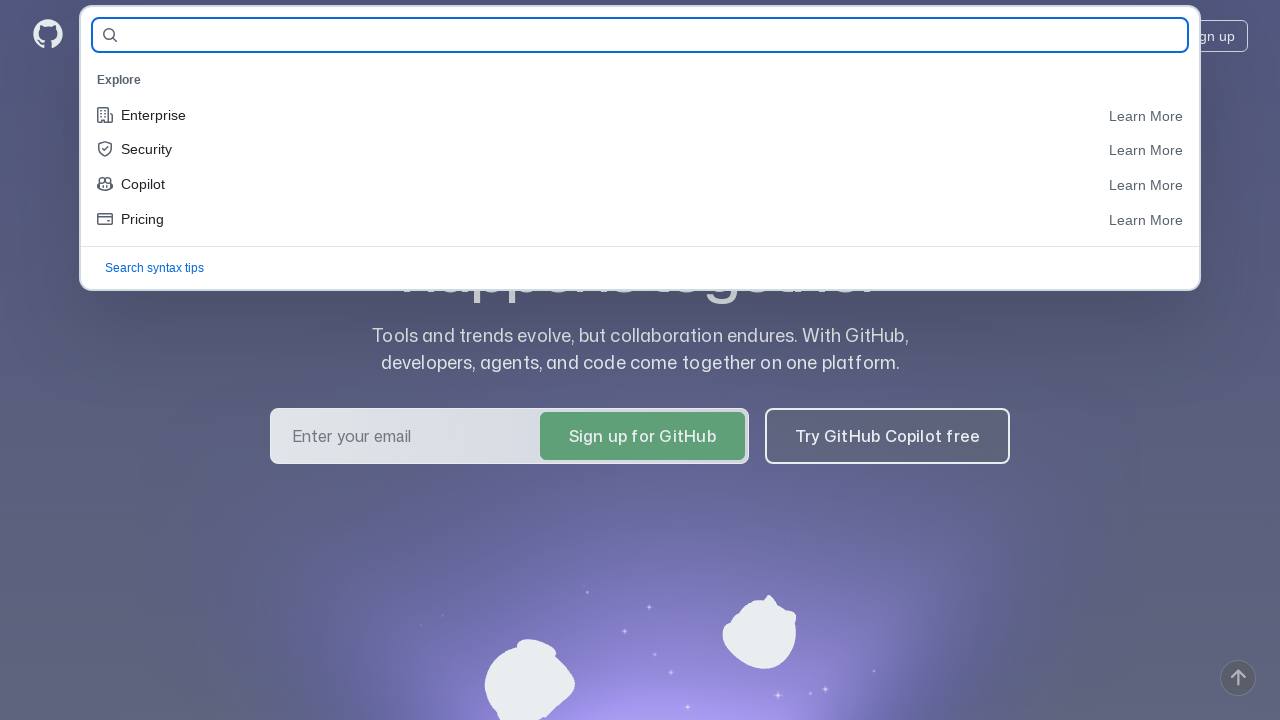

Entered repository name 'katya003/homework_10' in search field on #query-builder-test
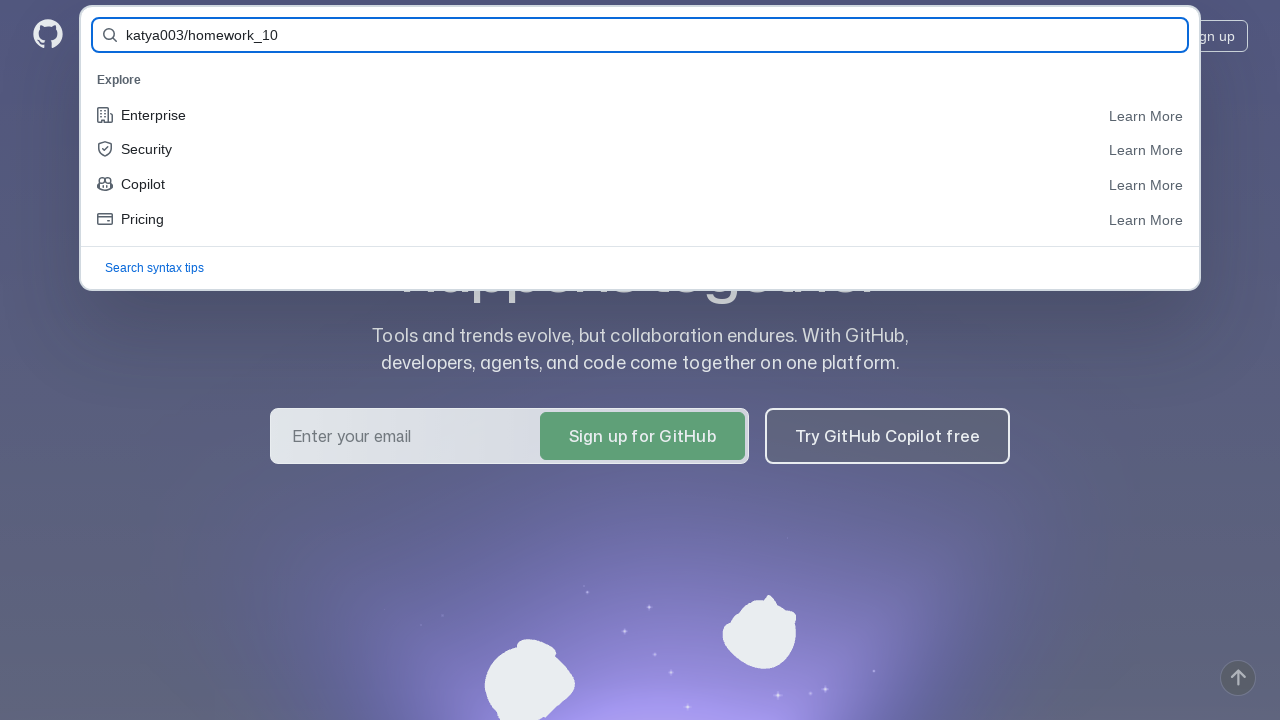

Pressed Enter to submit search query on #query-builder-test
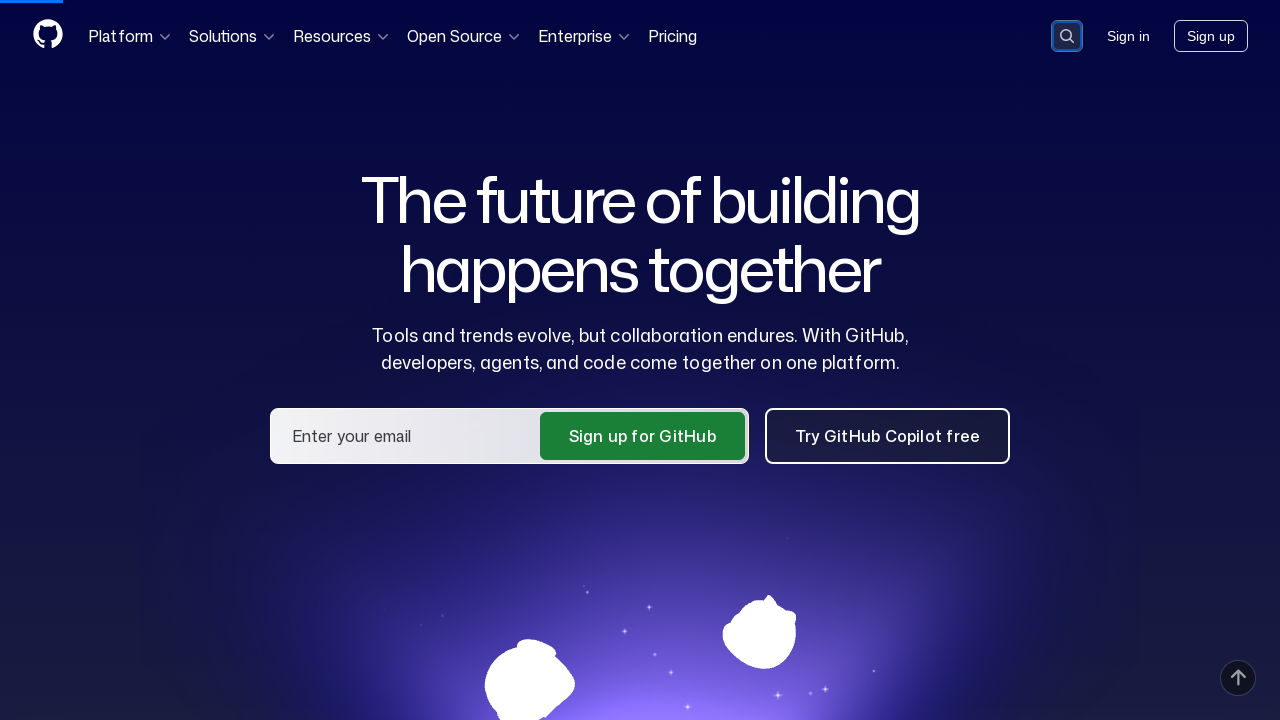

Clicked on repository link 'katya003/homework_10' in search results at (458, 161) on a:has-text('katya003/homework_10')
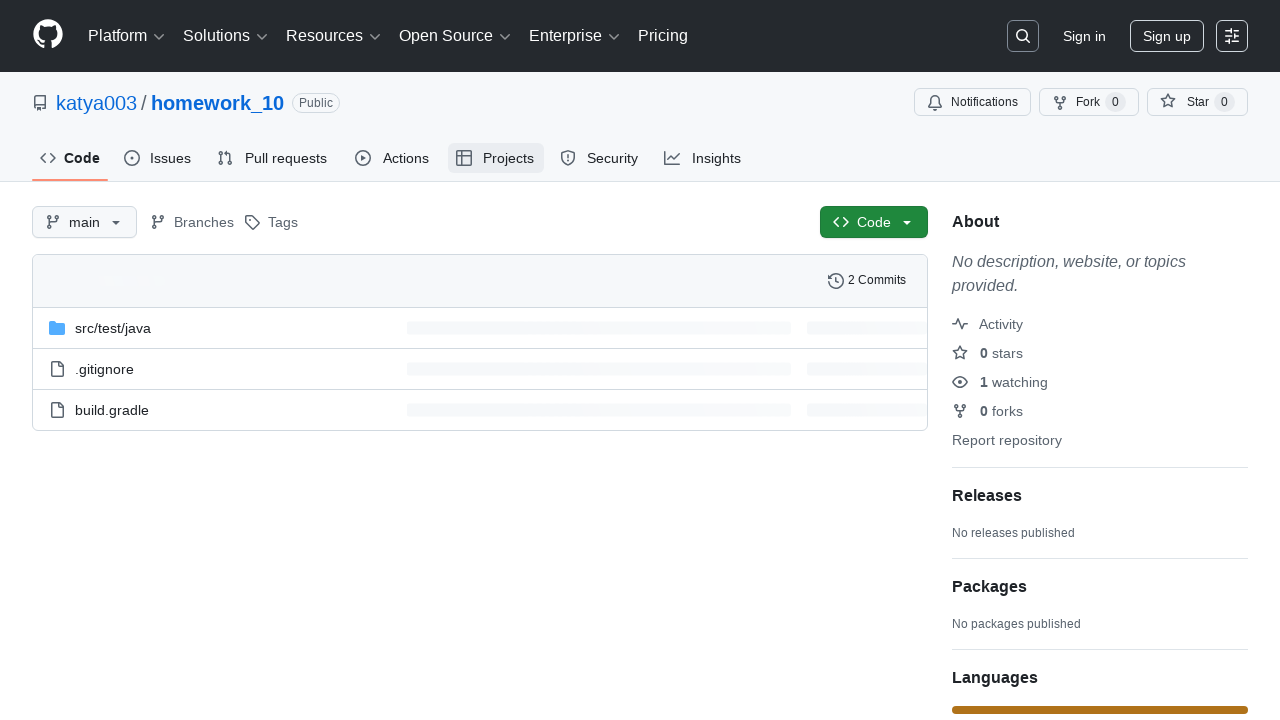

Verified Issues tab is present on repository page
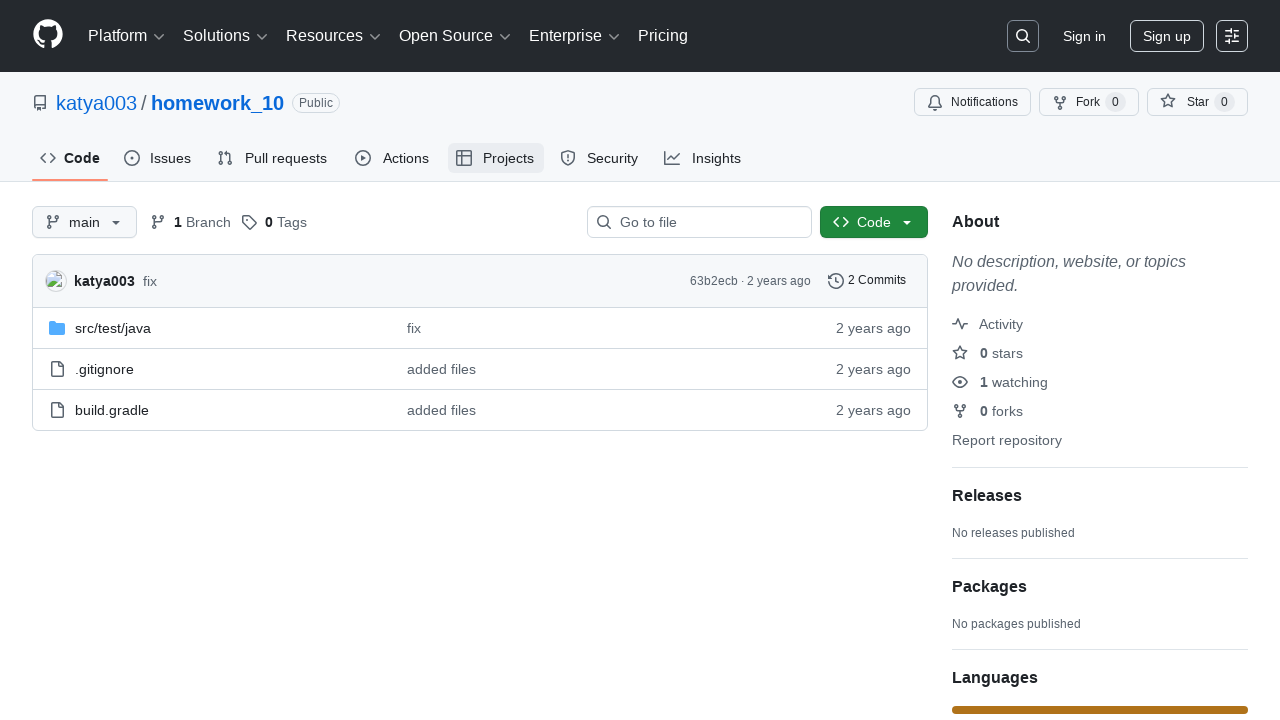

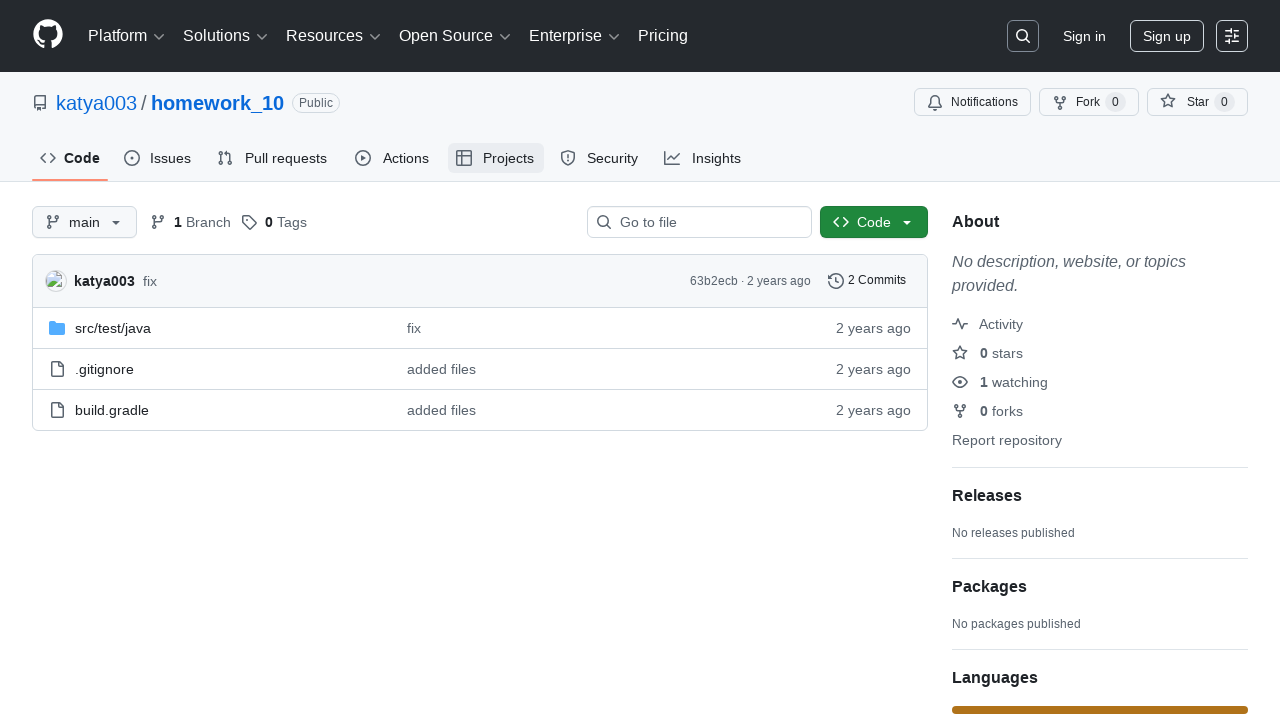